Opens a new browser tab by clicking a link, then switches between tabs to find and close a specific tab based on its title

Starting URL: https://opensource-demo.orangehrmlive.com/

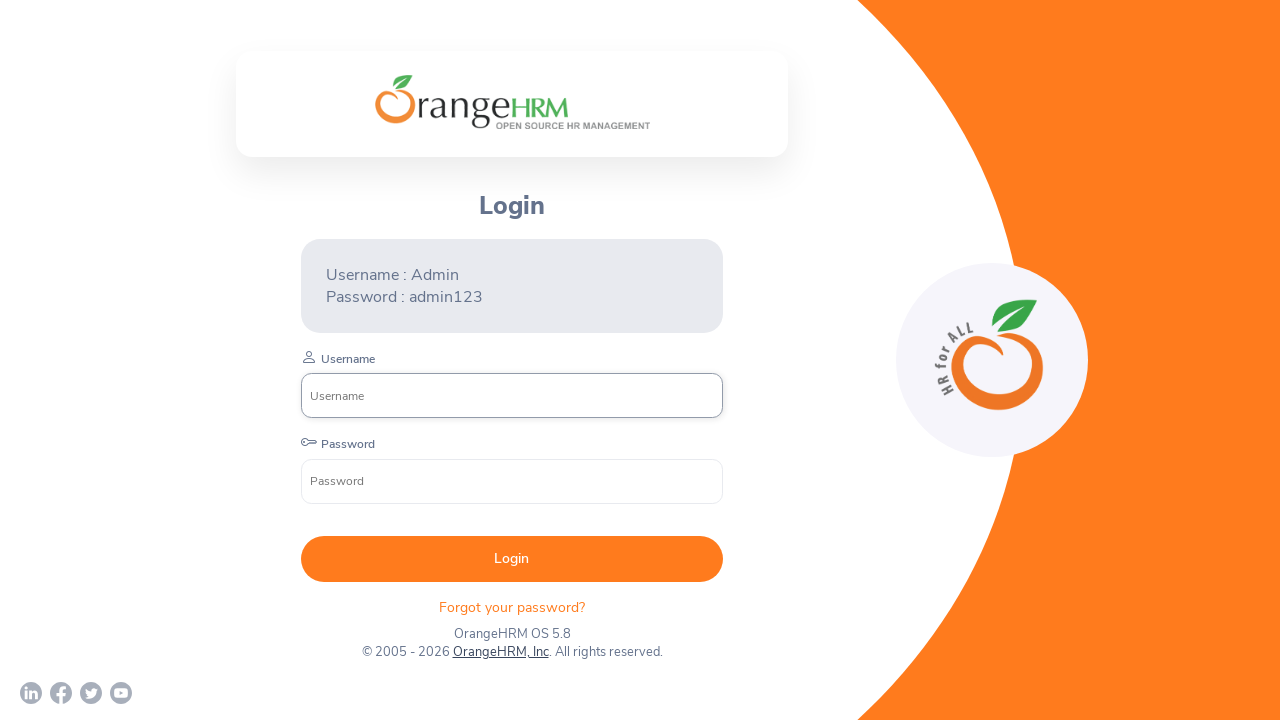

Clicked 'OrangeHRM, Inc' link to open new tab at (500, 652) on text=OrangeHRM, Inc
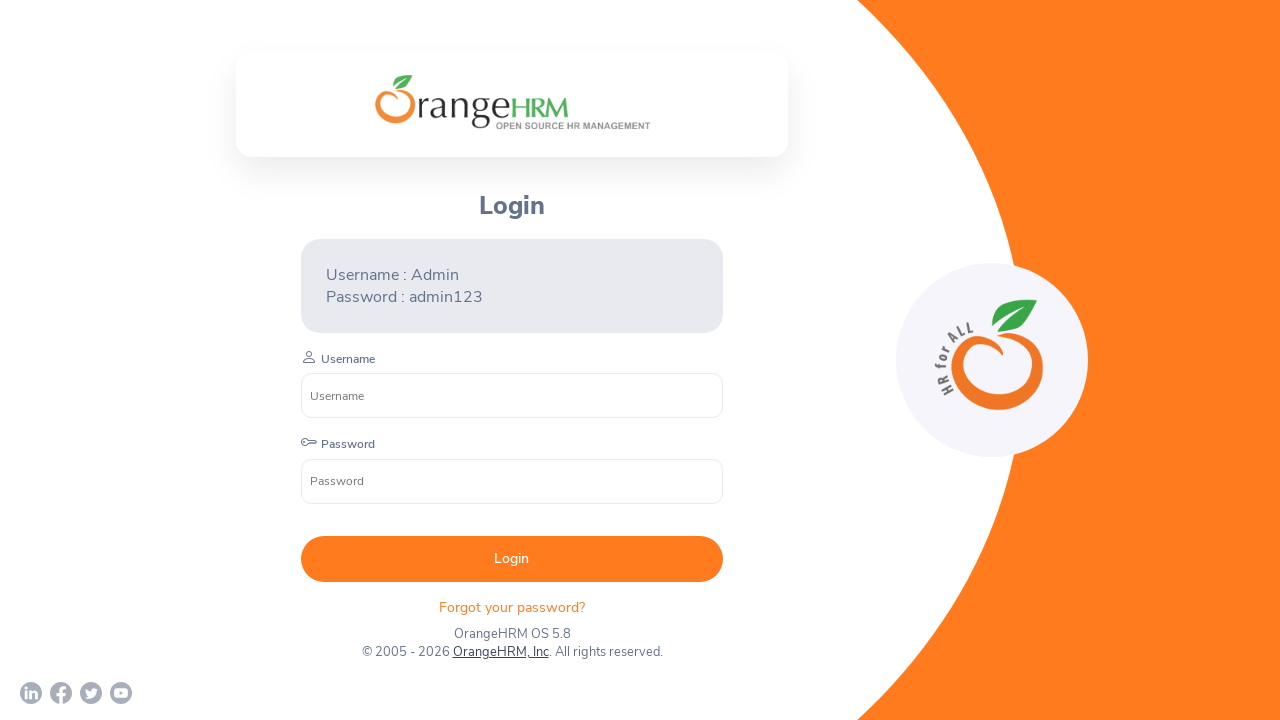

New tab opened and assigned to new_page variable
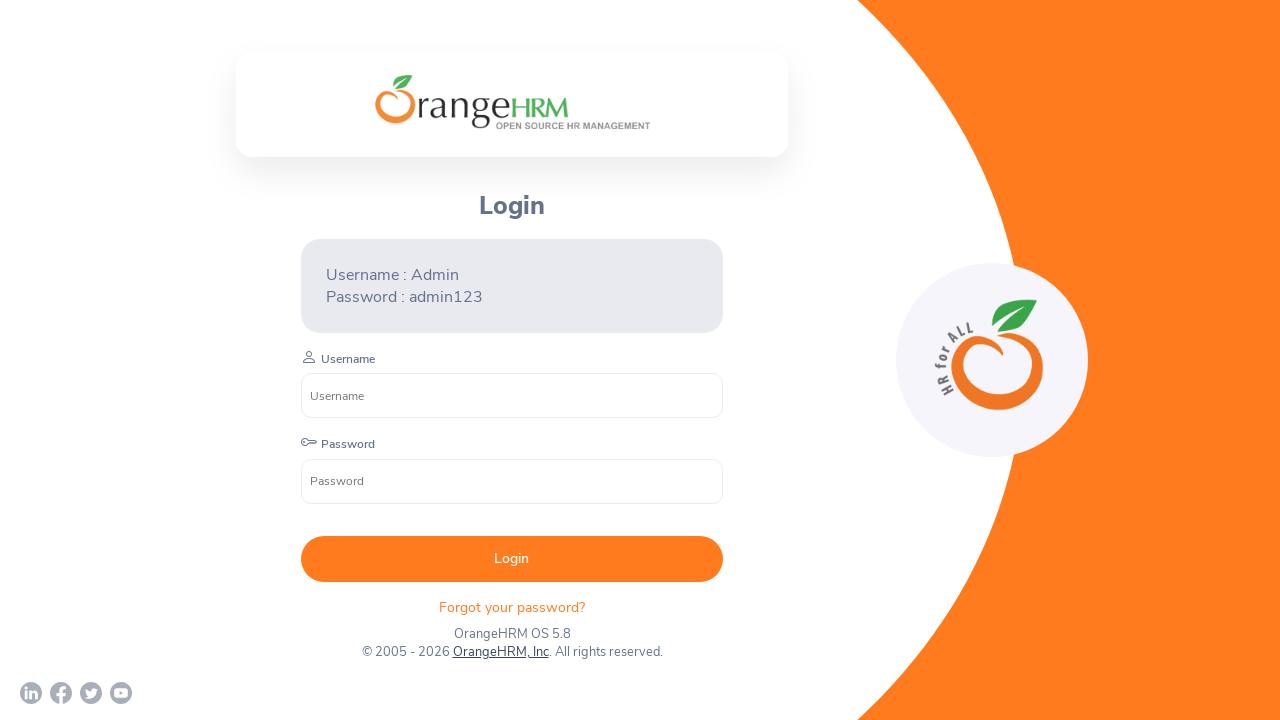

Retrieved list of all open pages in browser context
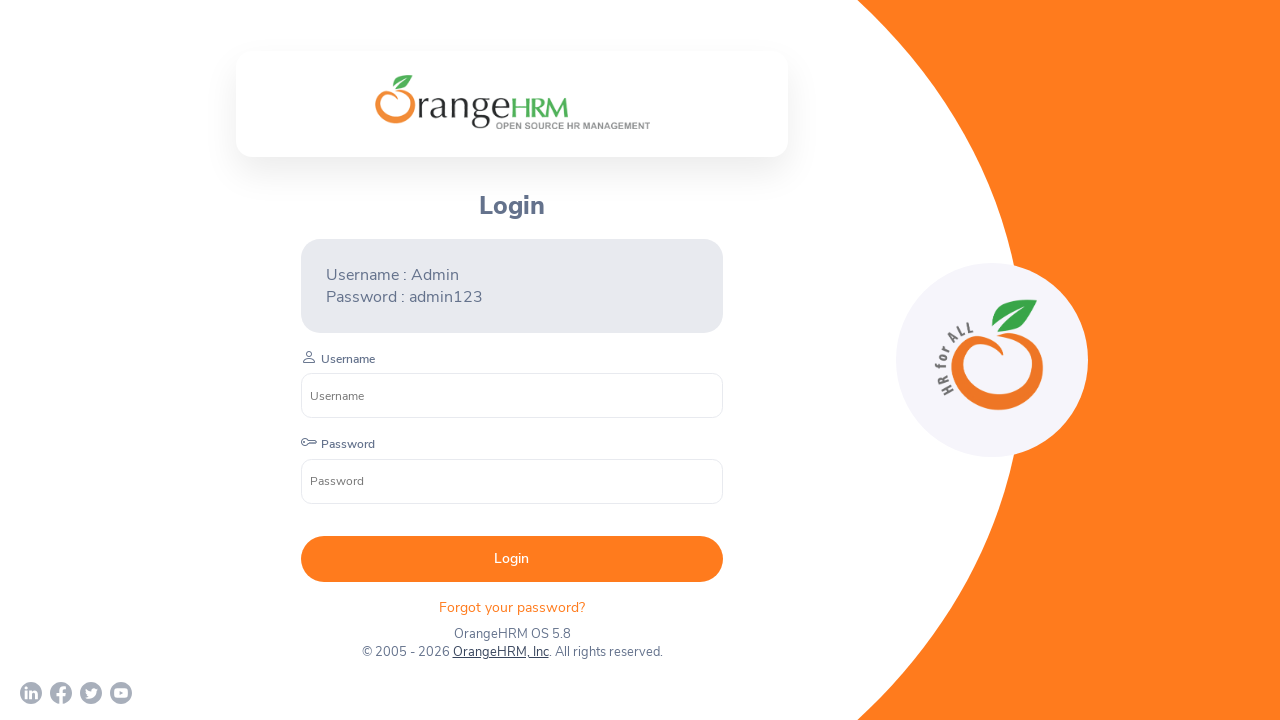

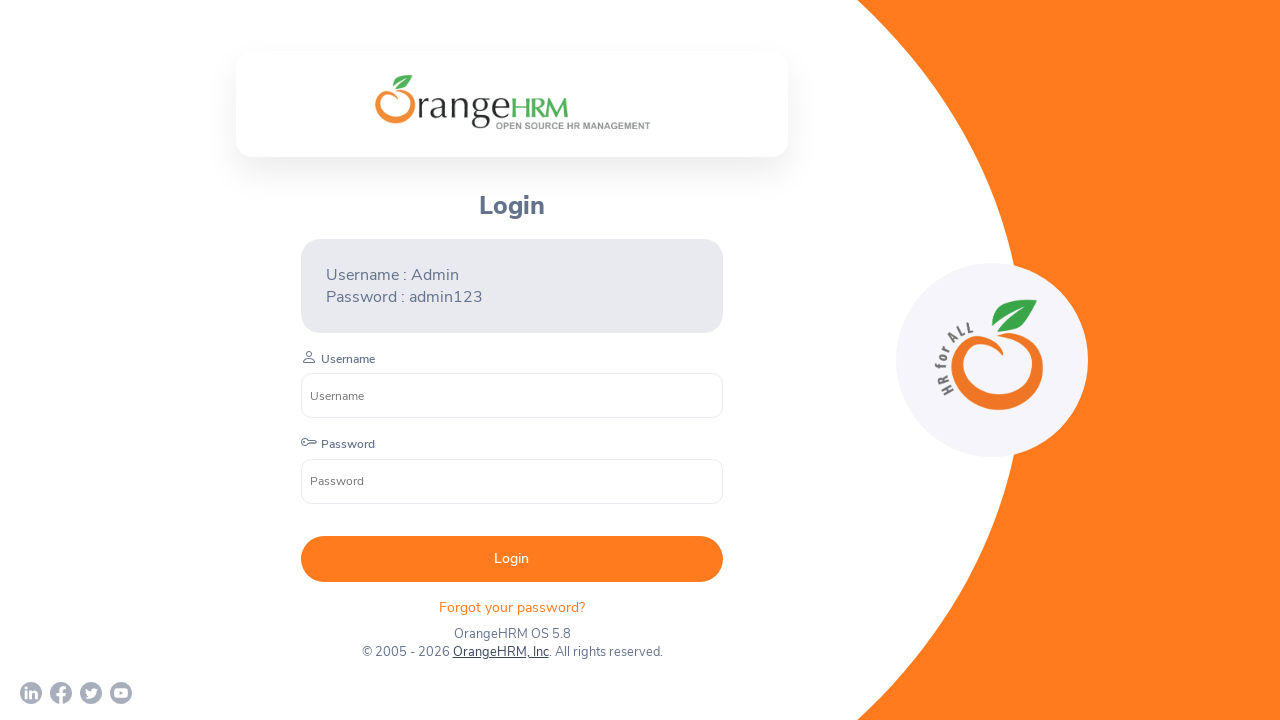